Tests a group booking form by filling out contact details, booking details, and room details sections, then submitting the form. Includes selecting title, entering personal information, choosing booking type, selecting hotel, setting dates, and adding room counts.

Starting URL: https://group-booking-app-git-main-suriyadevivs-projects.vercel.app/en-GB/booking

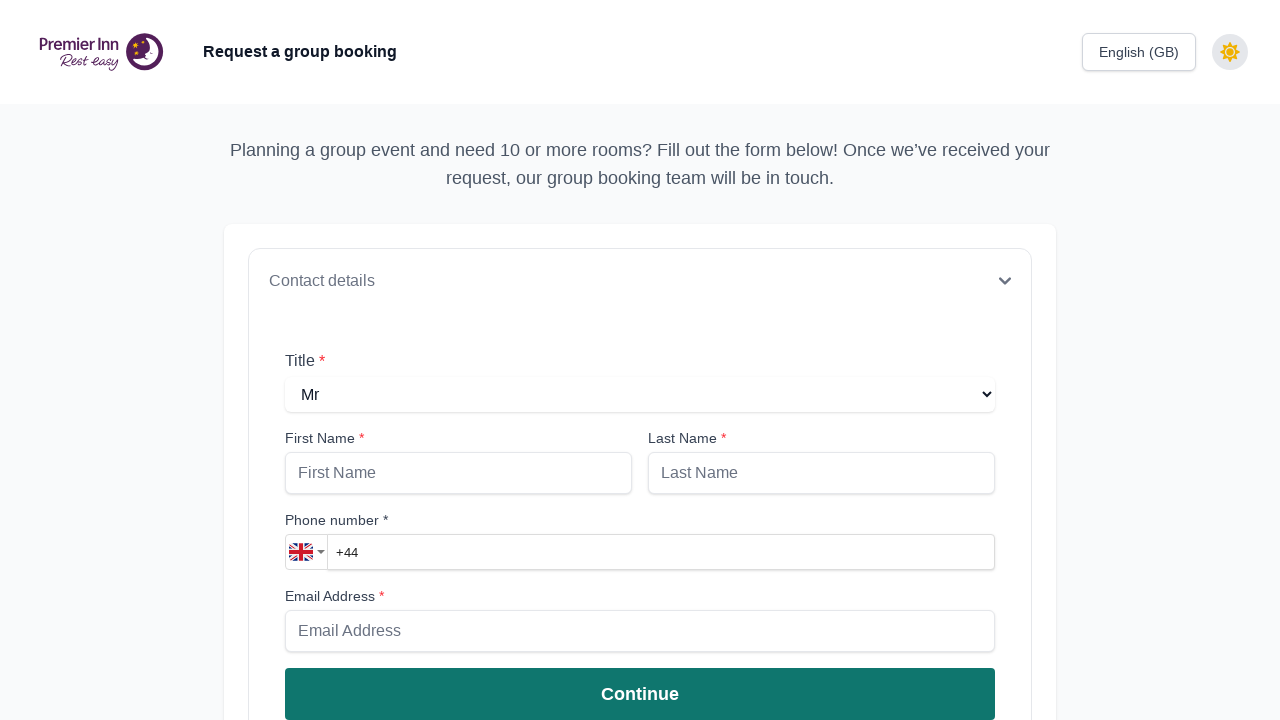

Contact Details section loaded and visible
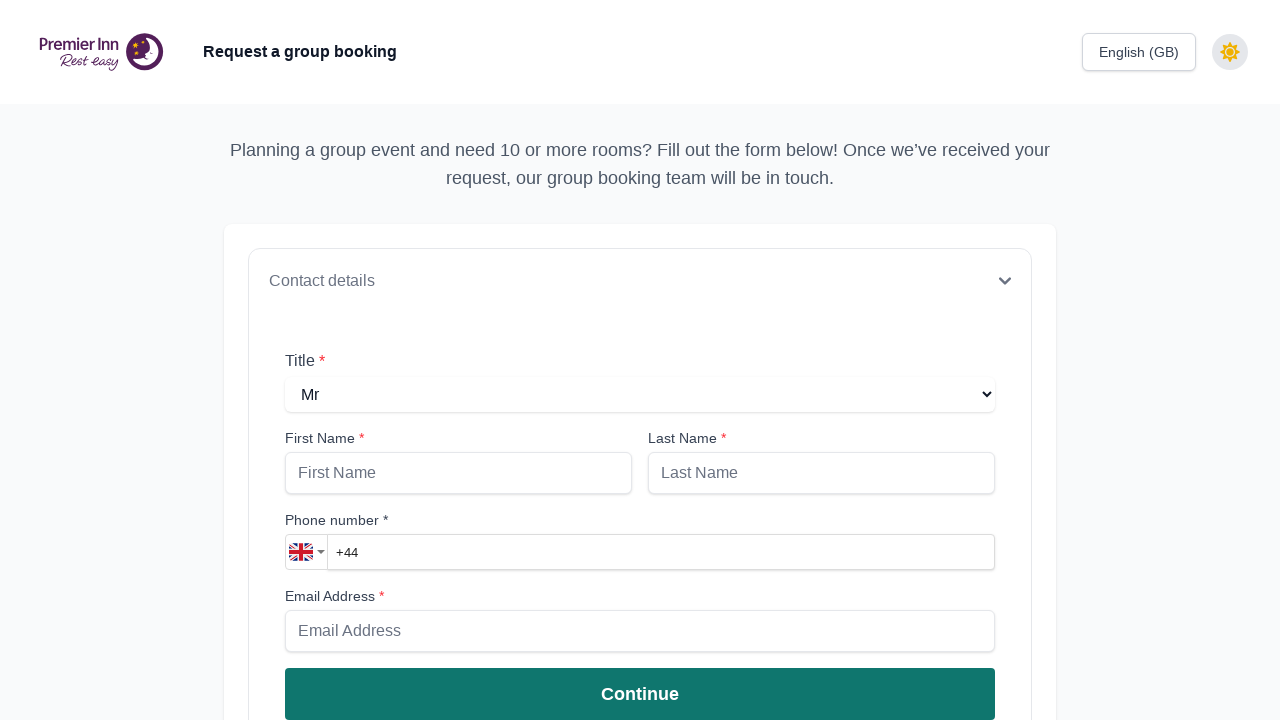

Clicked on Title dropdown at (640, 394) on [data-testid="Title"]
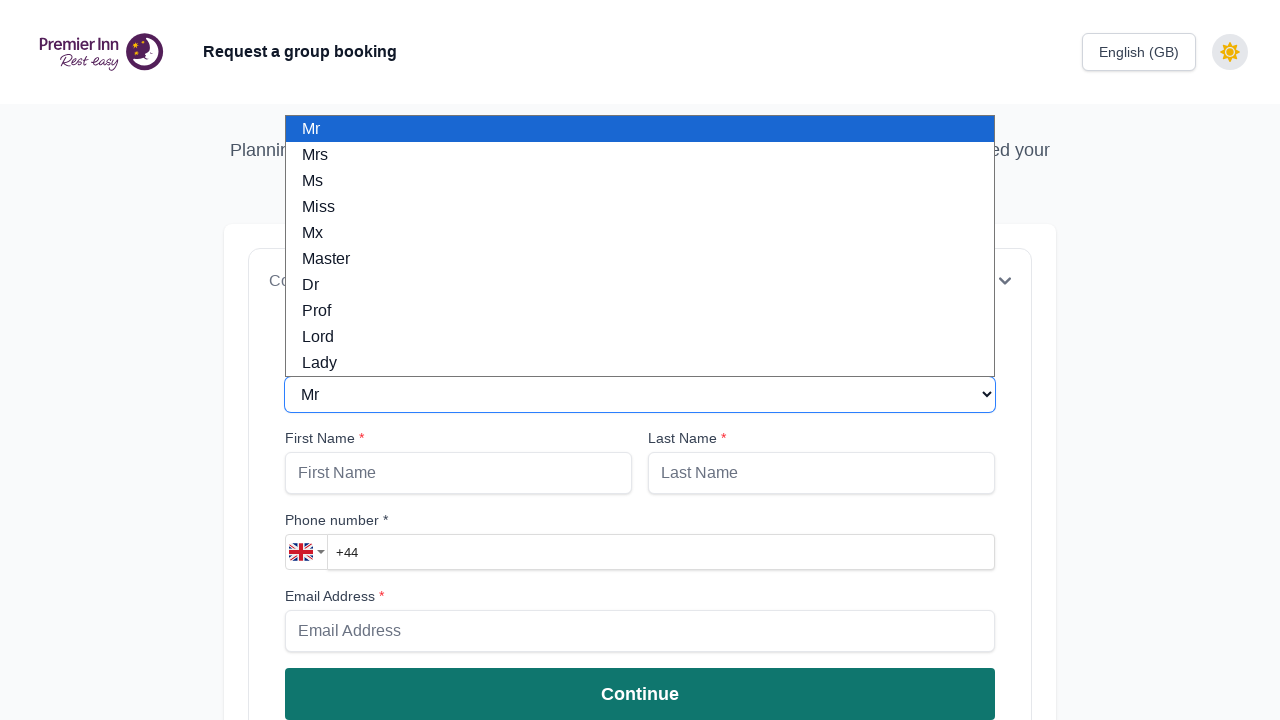

Typed 'Ms' in title field
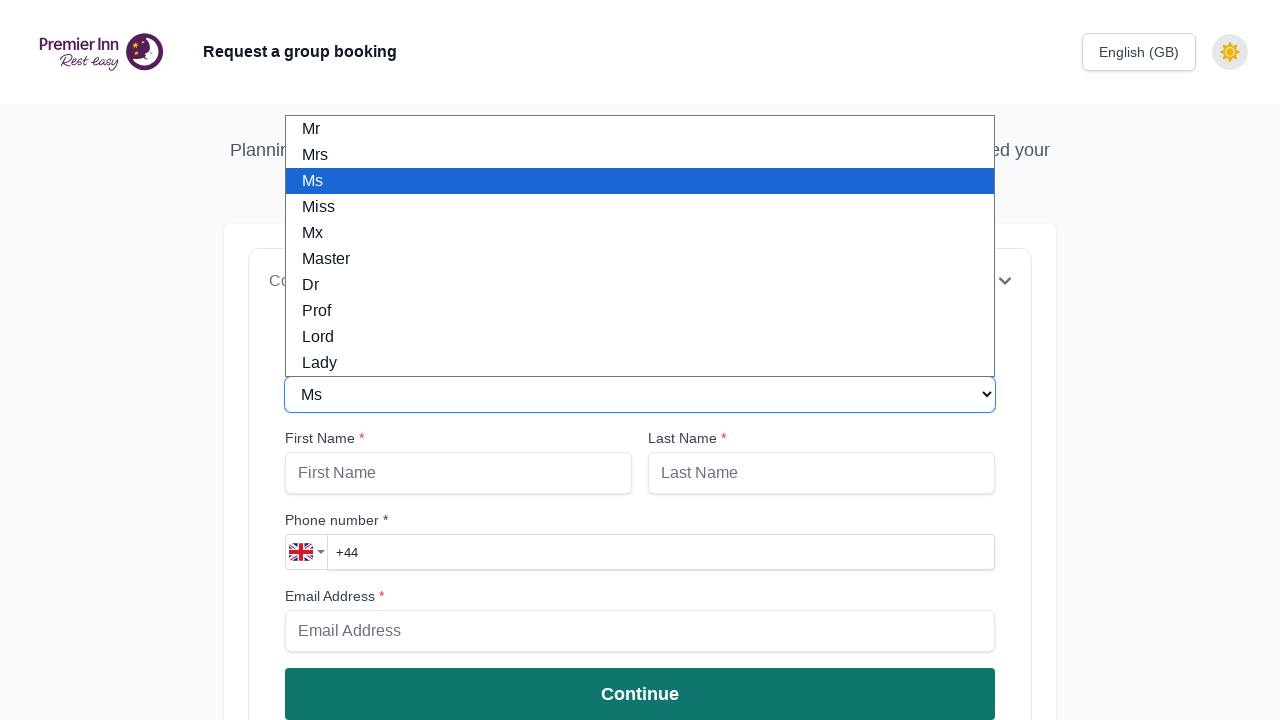

Selected title 'Ms'
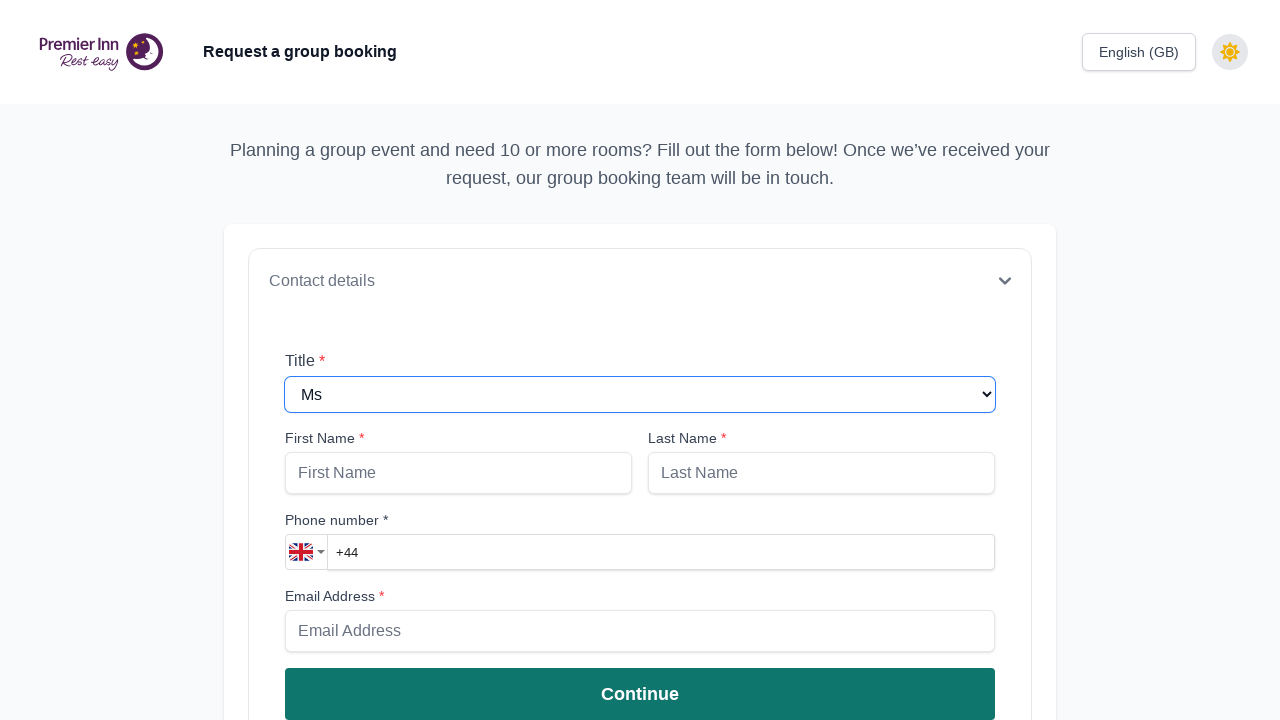

Filled First Name with 'Maria' on [placeholder="First Name"]
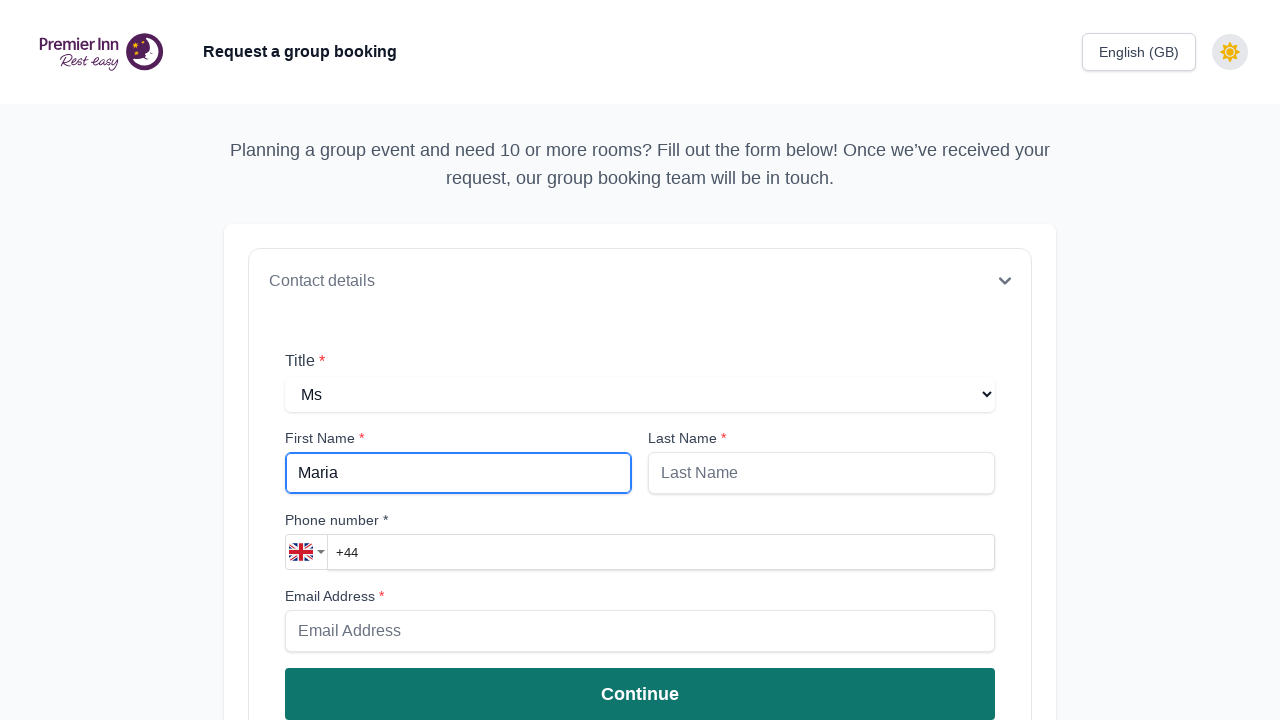

Filled Last Name with 'Thompson' on [placeholder="Last Name"]
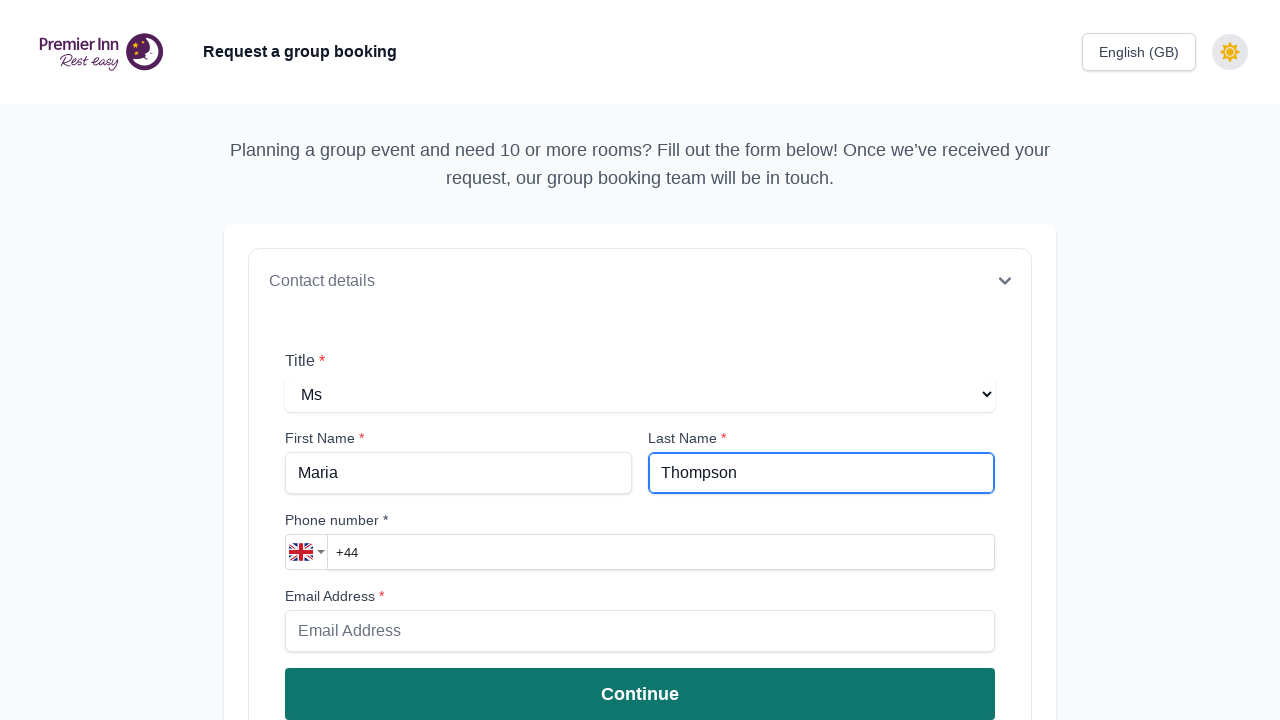

Filled Email Address with 'maria.thompson@testmail.com' on [placeholder="Email Address"]
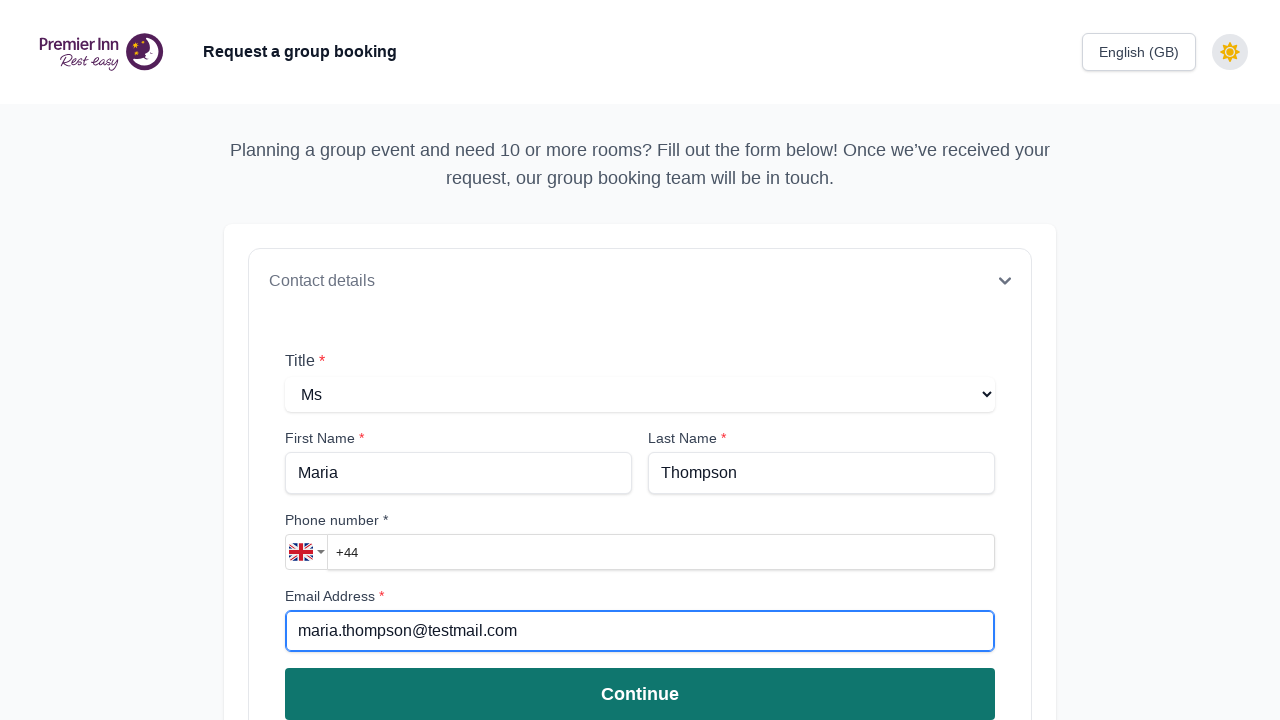

Phone number field loaded
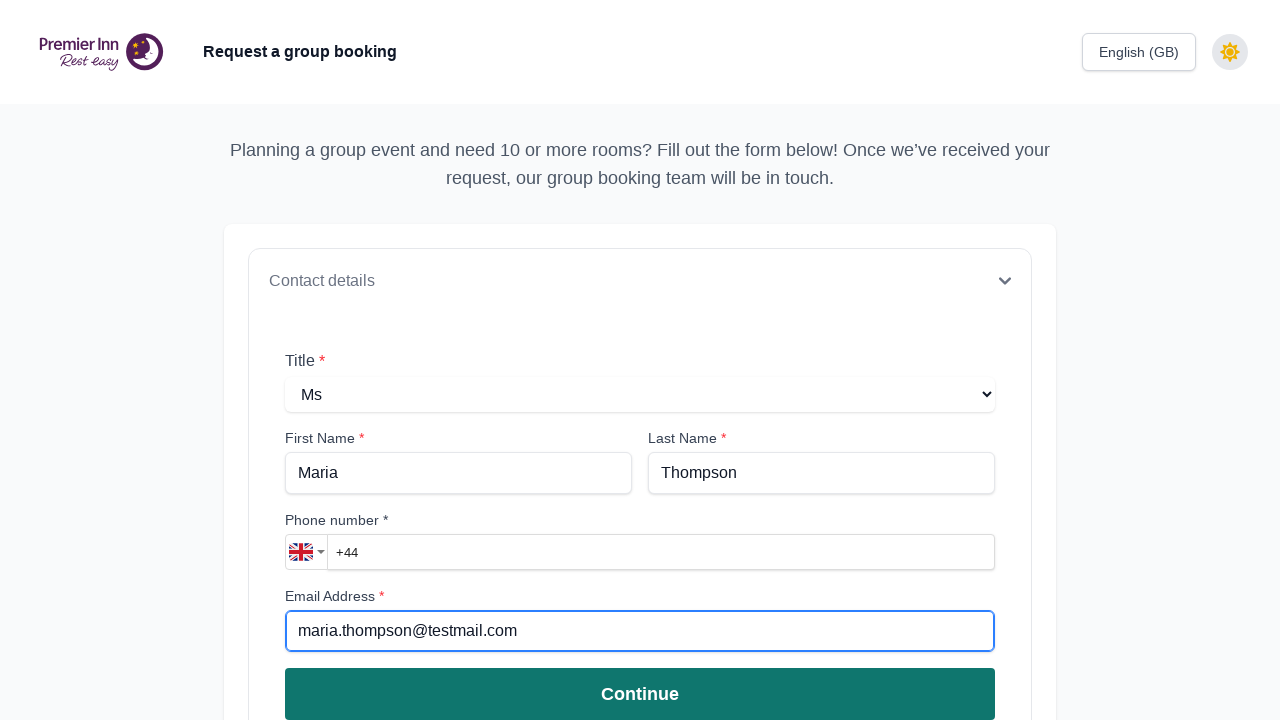

Filled Phone number with '447890123456' on [aria-label="Phone number"]
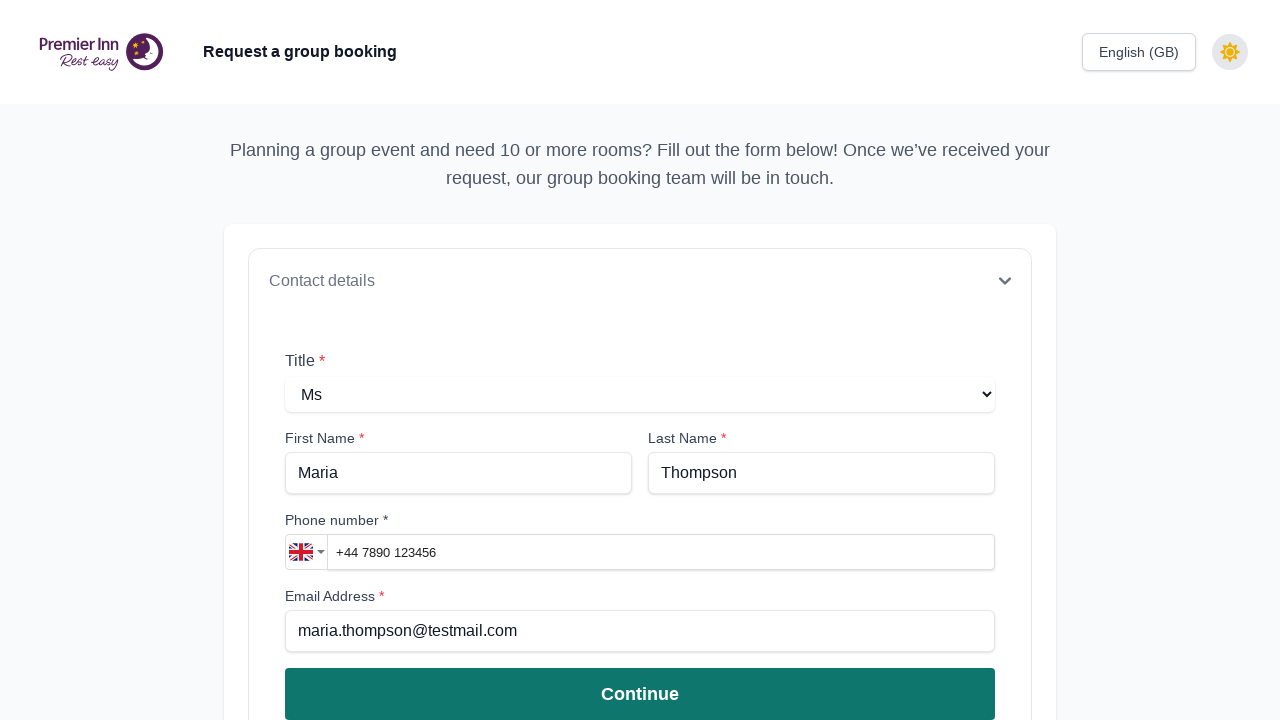

Clicked Continue button to proceed to Booking Details section at (640, 694) on button:text("Continue")
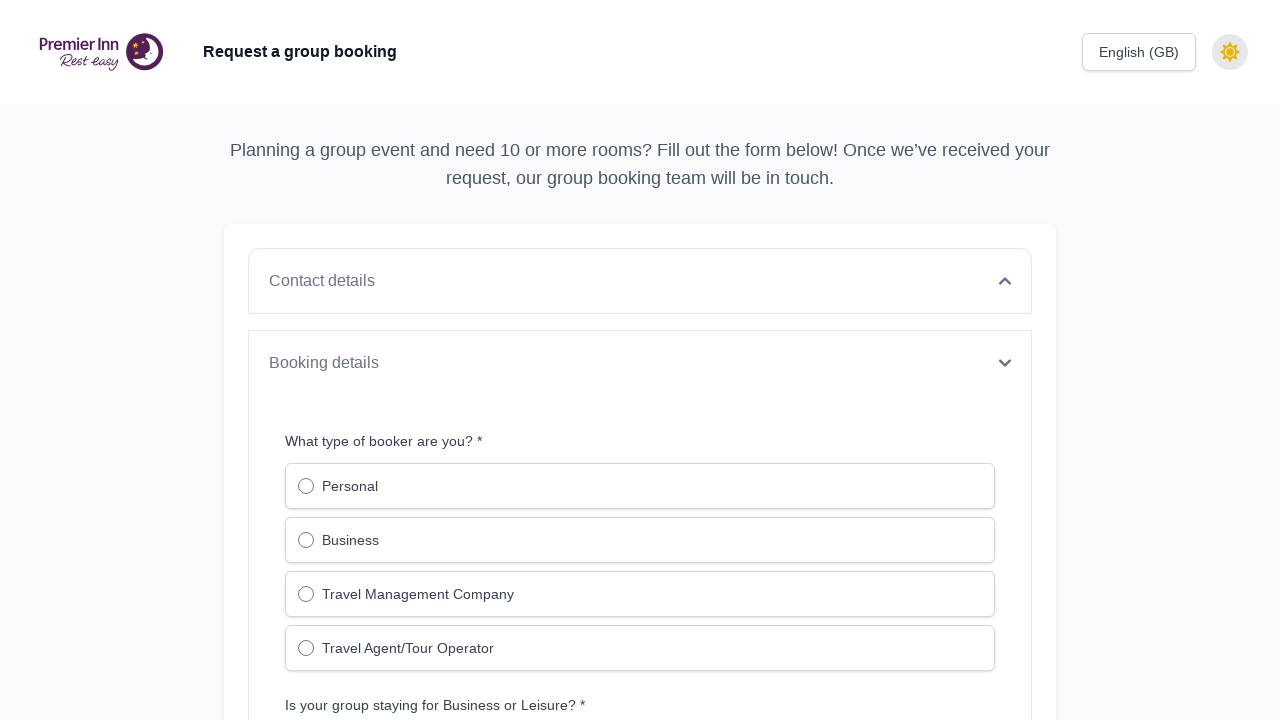

Selected booker type as 'business' at (306, 540) on [data-testid="bookerType"][value="business"]
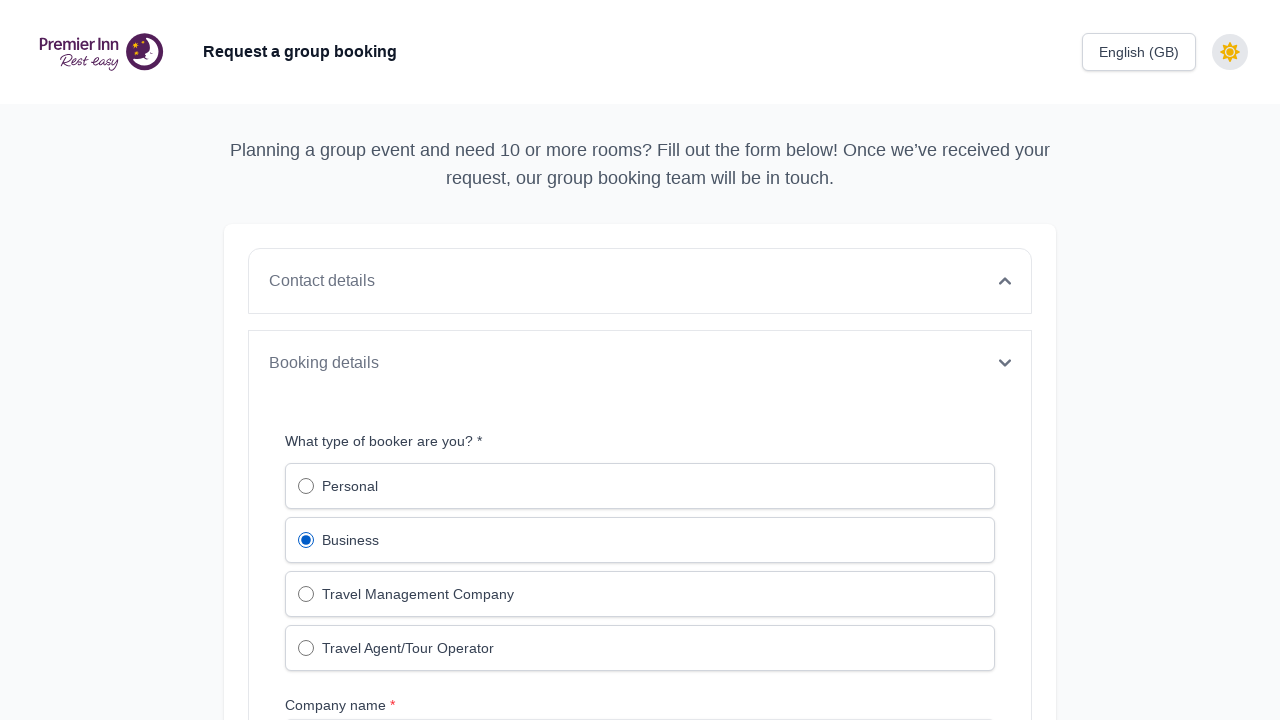

Filled Company Name with 'Acme Corporation' on internal:testid=[data-testid="companyName"s]
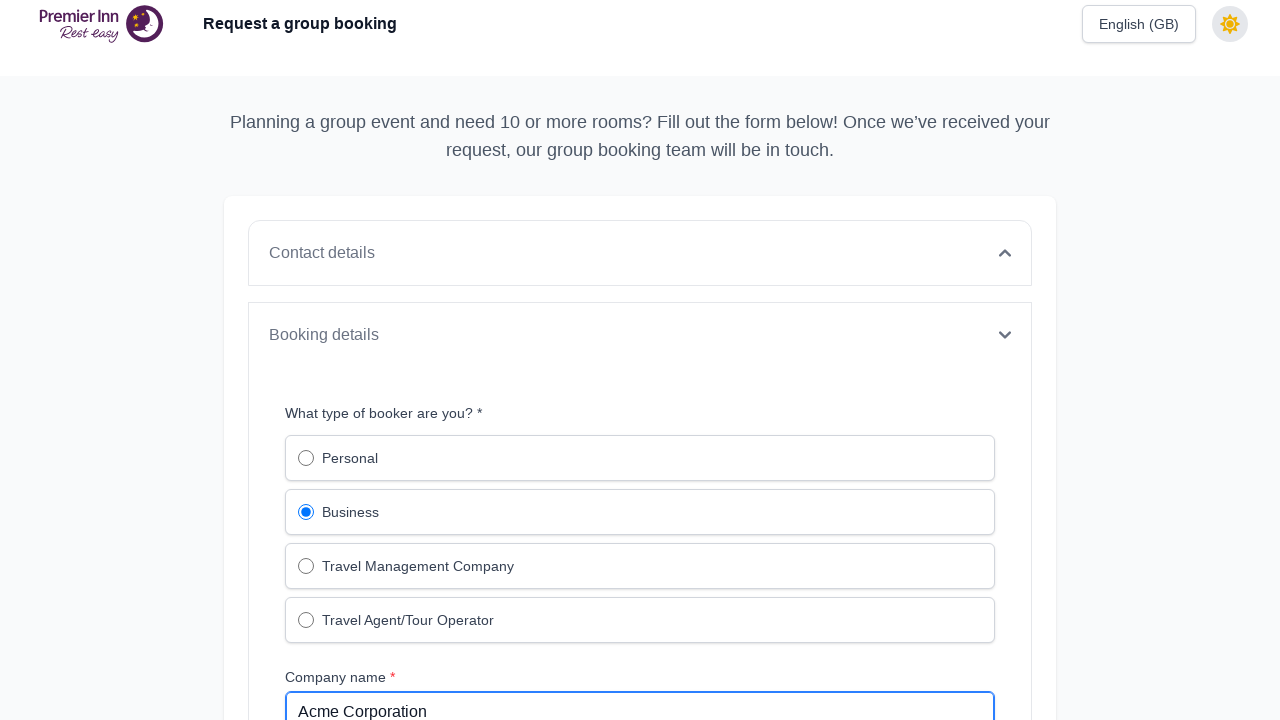

Selected stay purpose as 'business' at (306, 360) on [data-testid="stayPurpose"][value="business"]
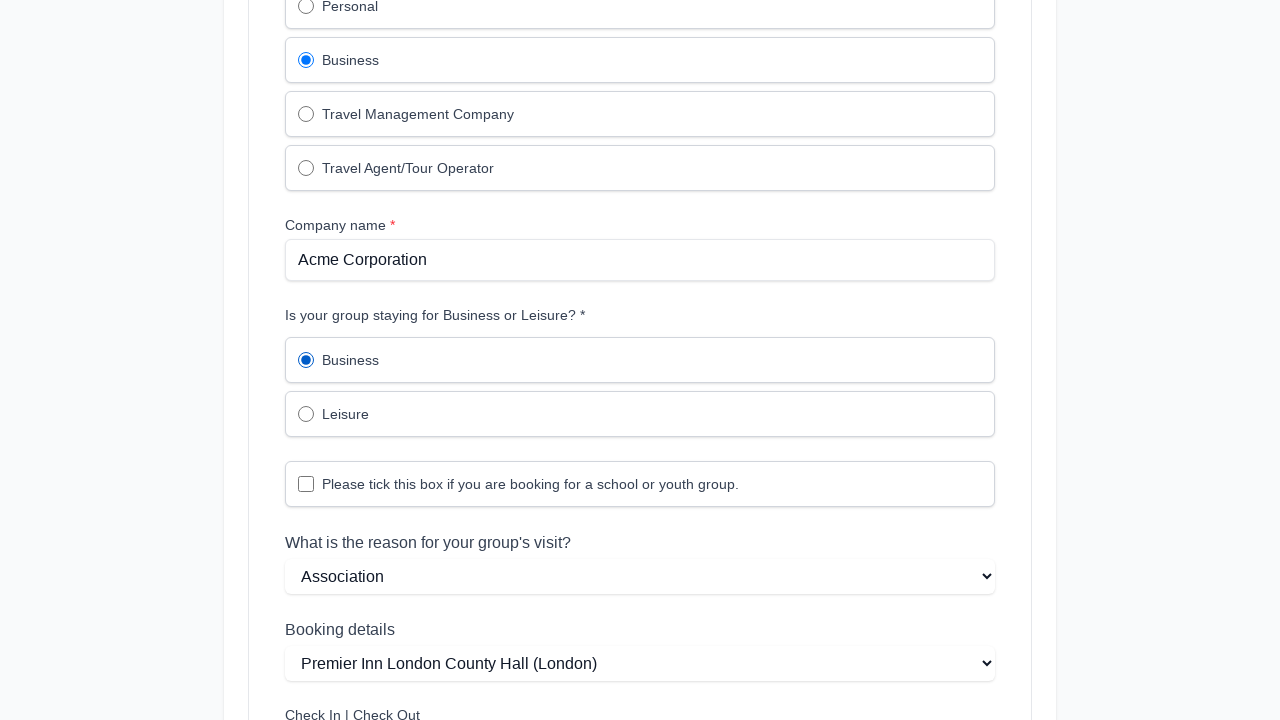

Clicked on hotel selection field at (640, 664) on [data-testid="bookingDetails"]
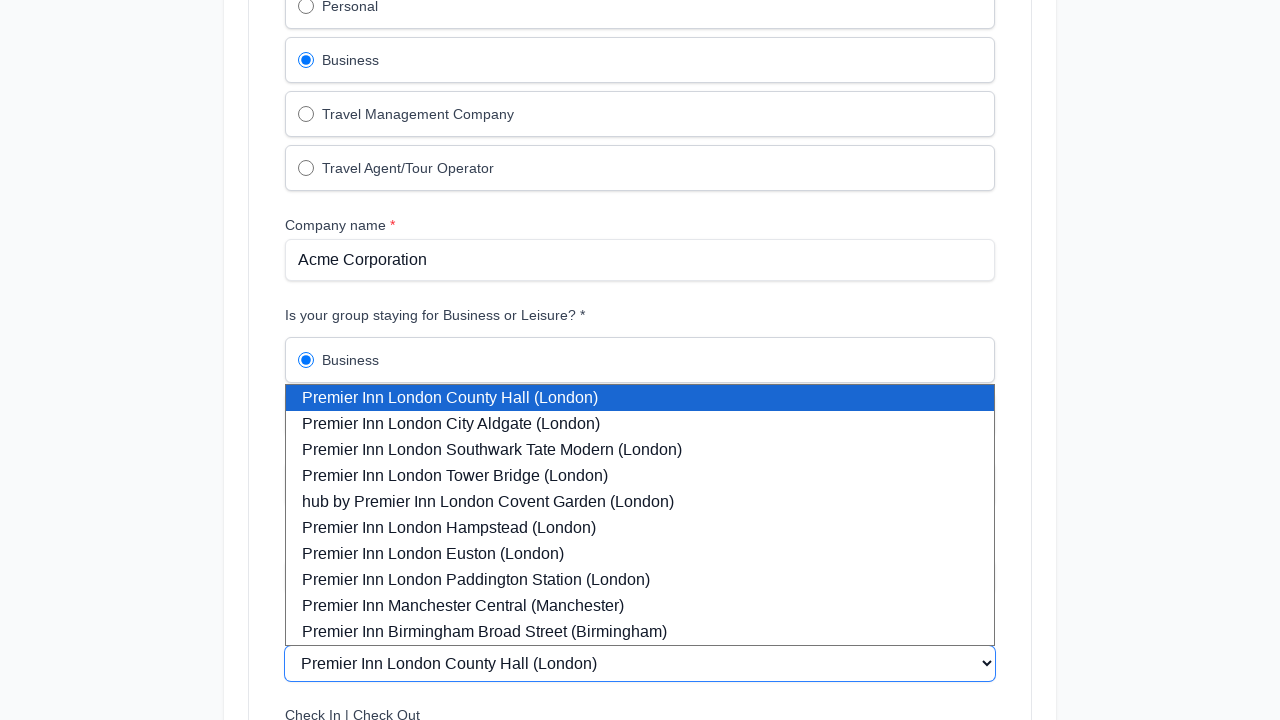

Typed hotel name 'Premier Inn London County Hall'
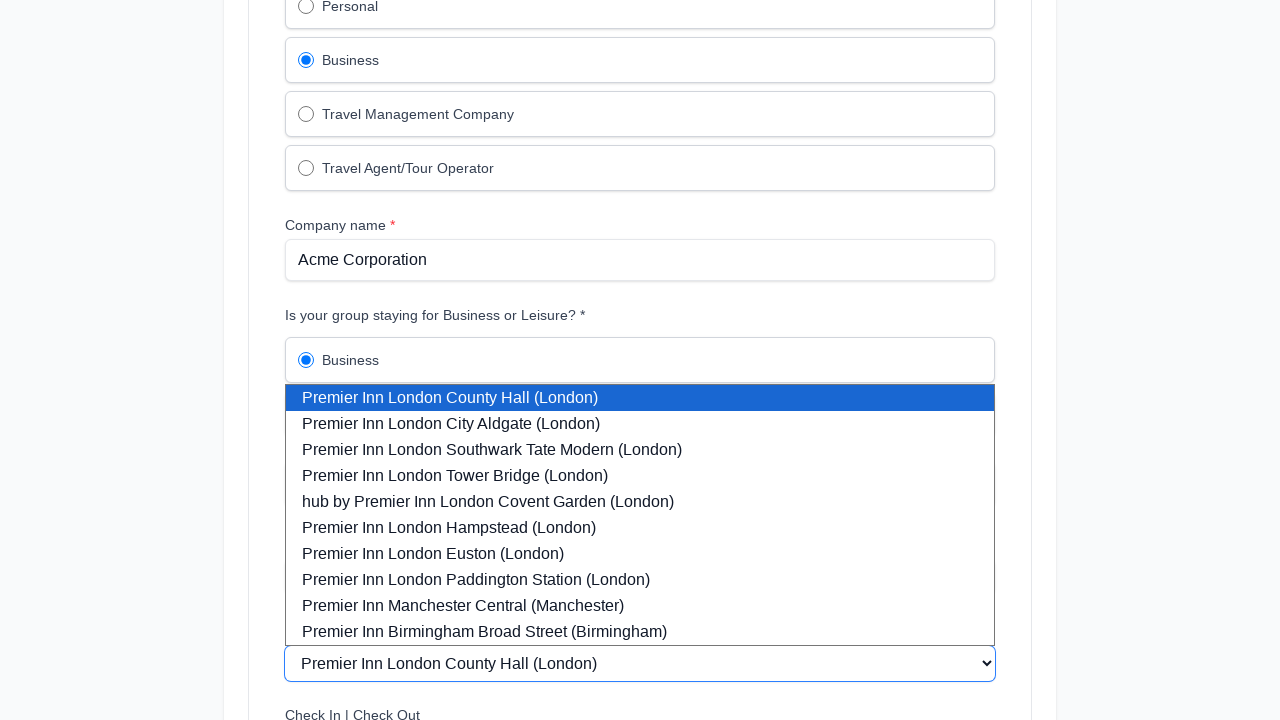

Selected hotel from dropdown
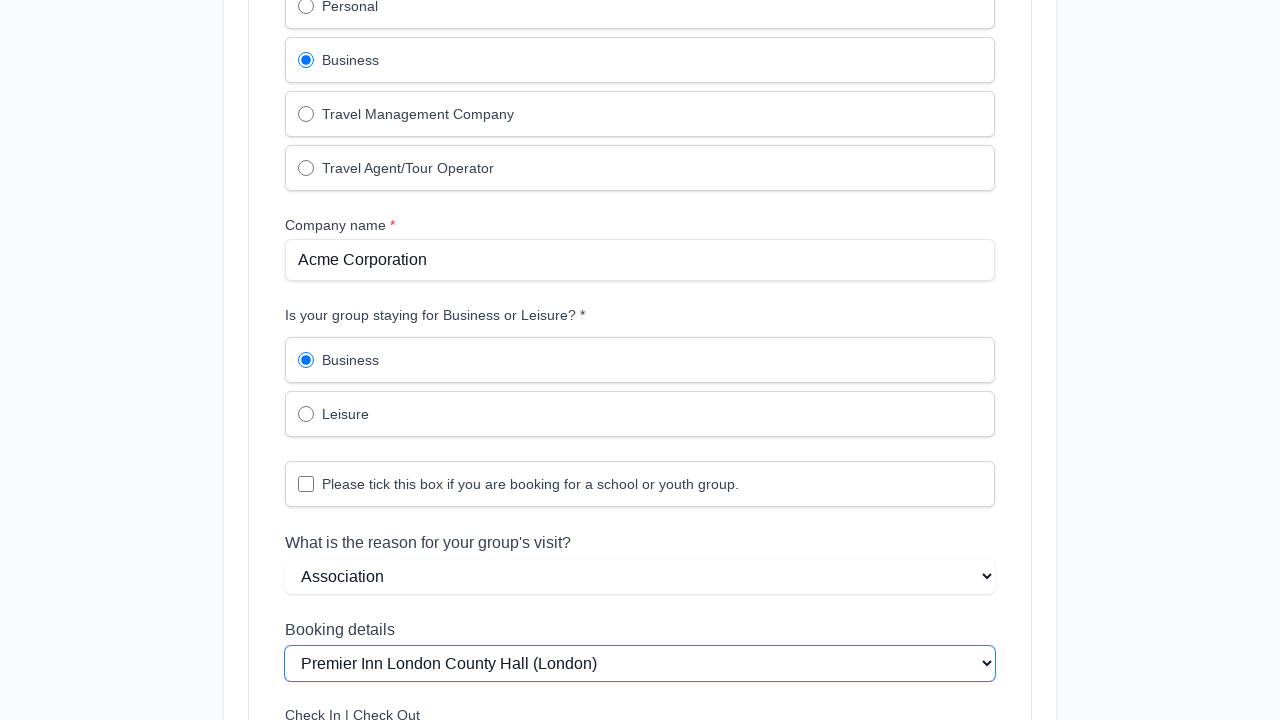

Set check-in date to '2025-06-15' on [data-testid="checkIn"]
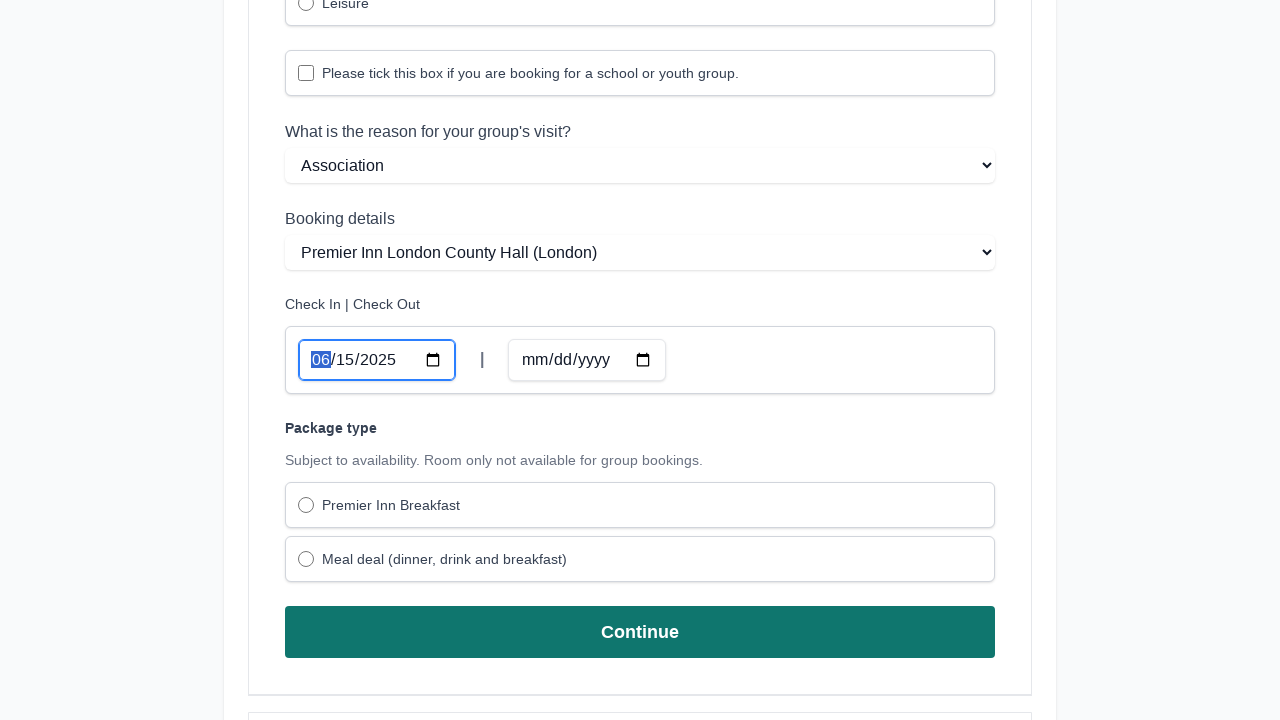

Set check-out date to '2025-06-18' on [data-testid="checkOut"]
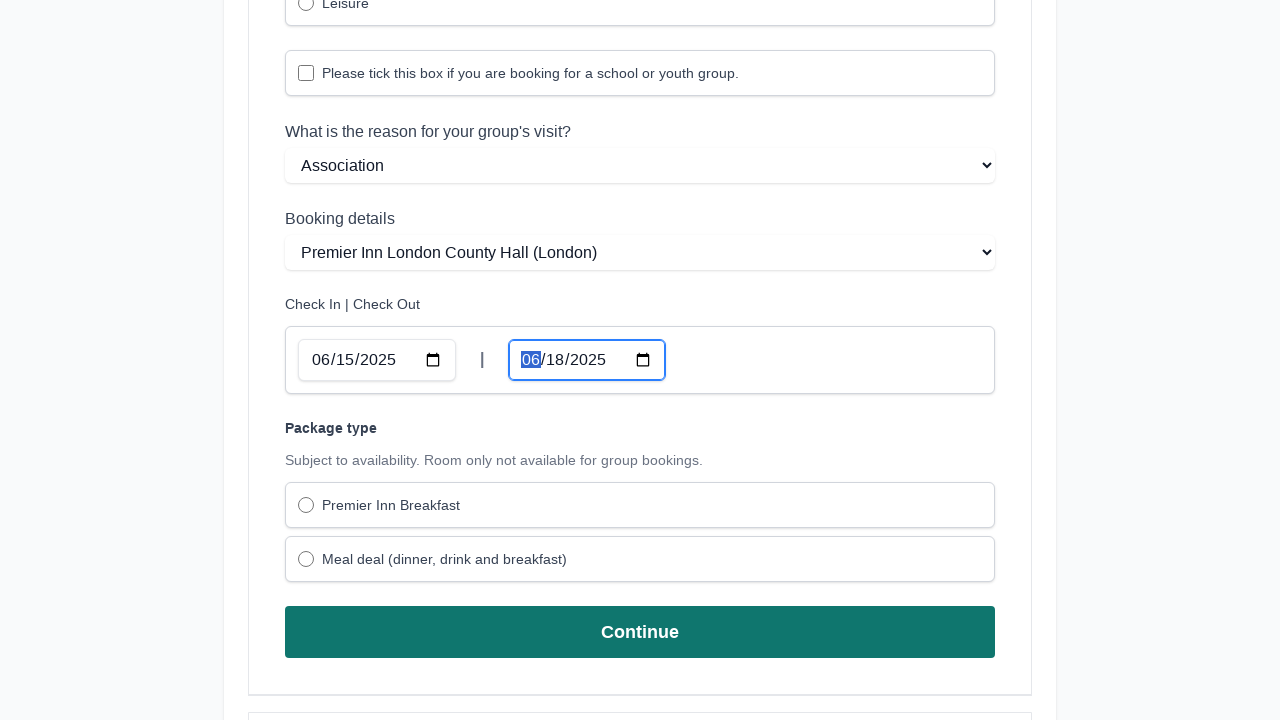

Clicked Continue button to proceed to Room Details section at (640, 632) on (//button[text()="Continue"])[2]
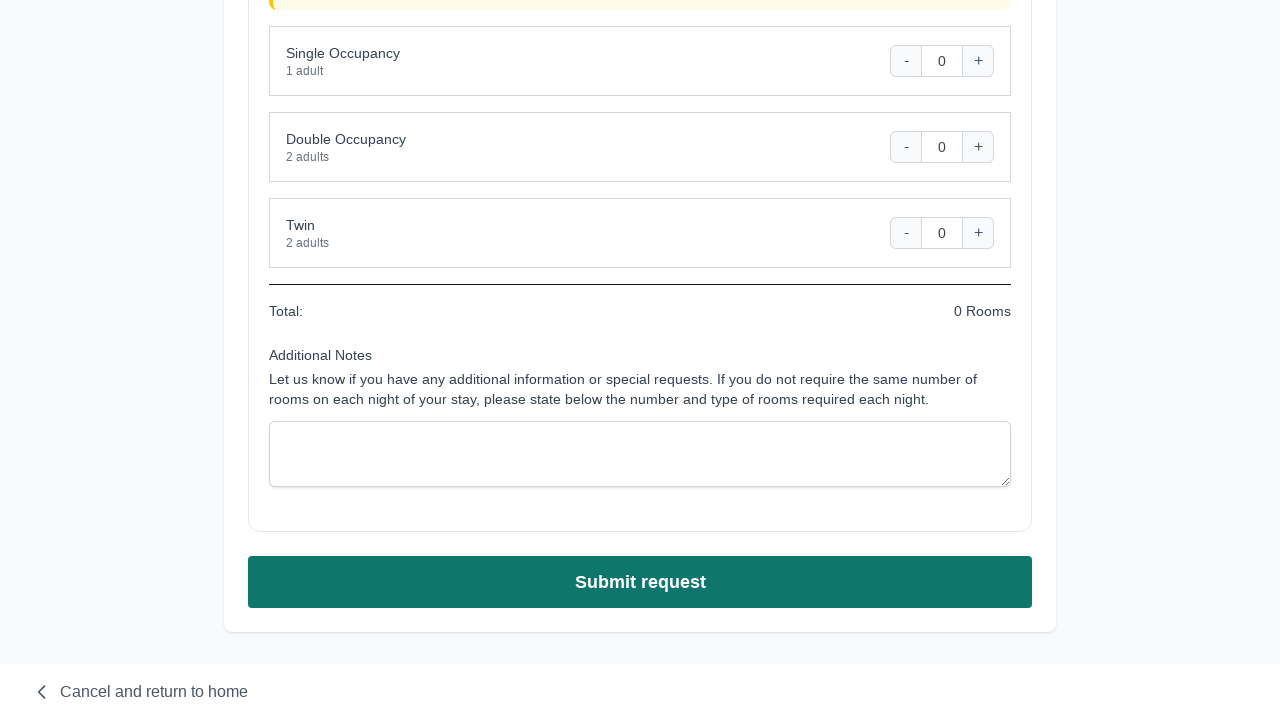

Checked family room option at (277, 360) on input[name="familyRoom"]
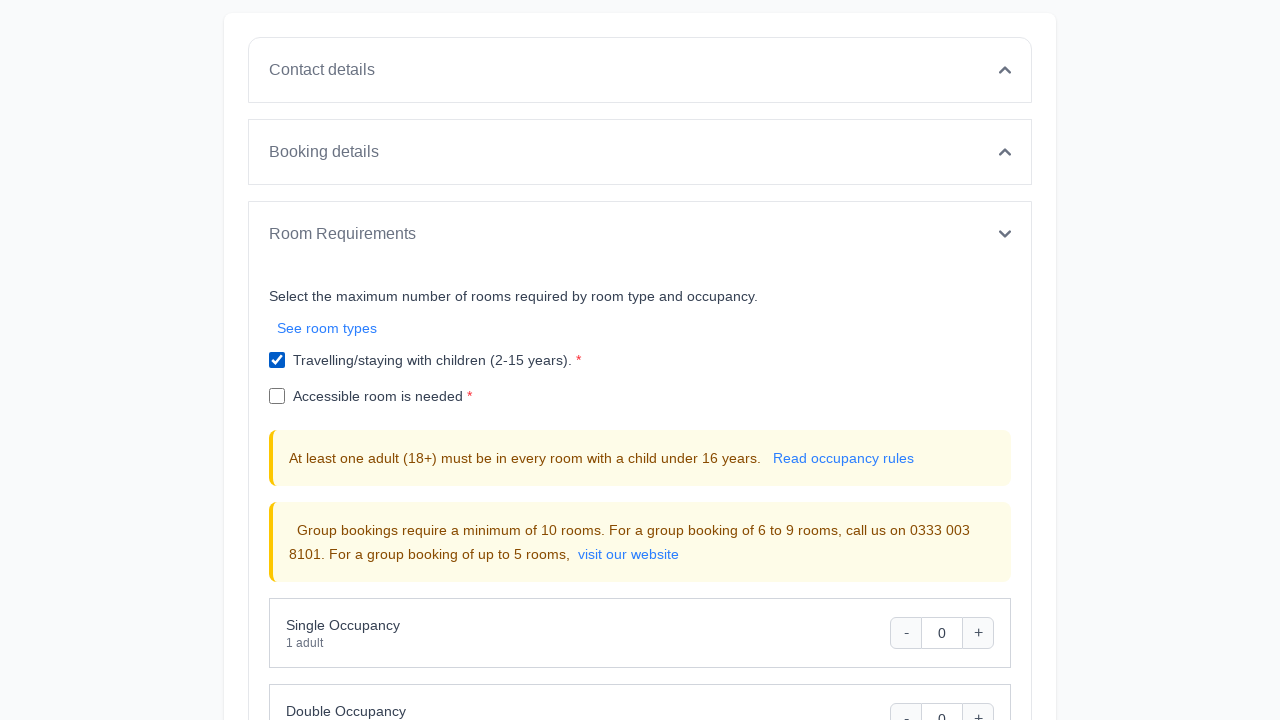

Checked accessible room option at (277, 396) on input[name="accessibleRoom"]
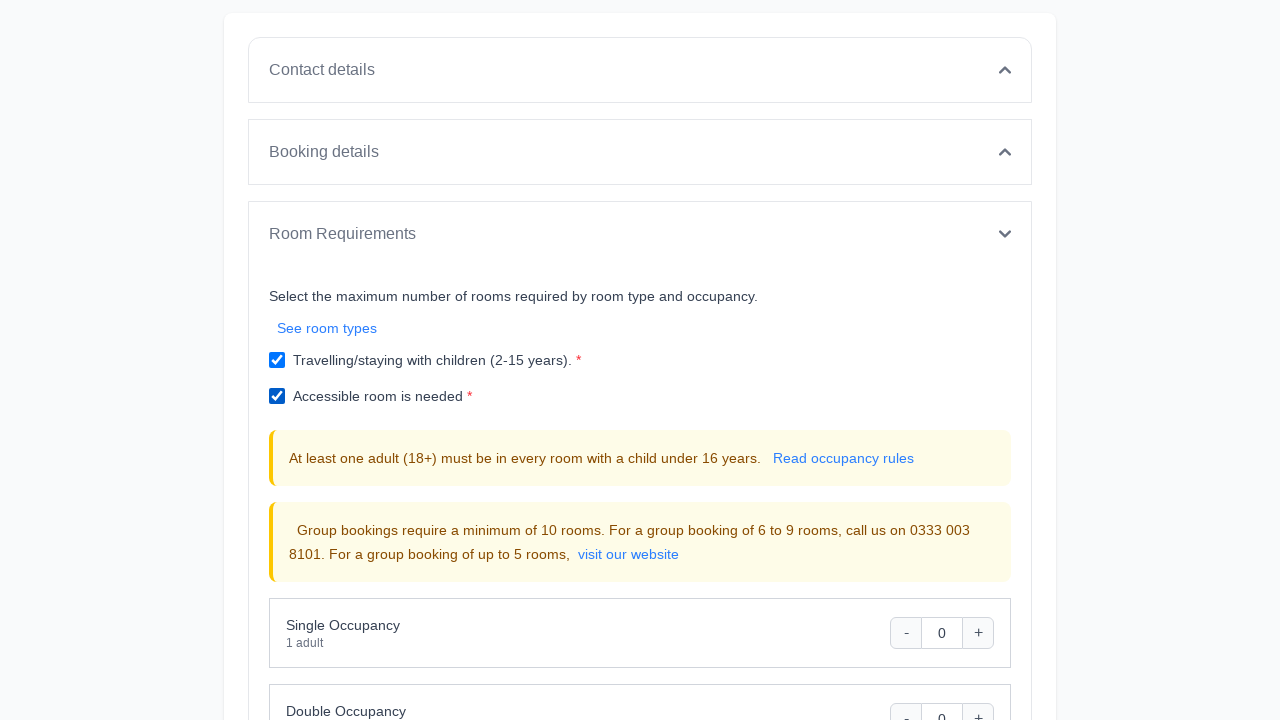

Clicked add single room button (iteration 1 of 5) at (978, 633) on [data-testid="room-single-count"]
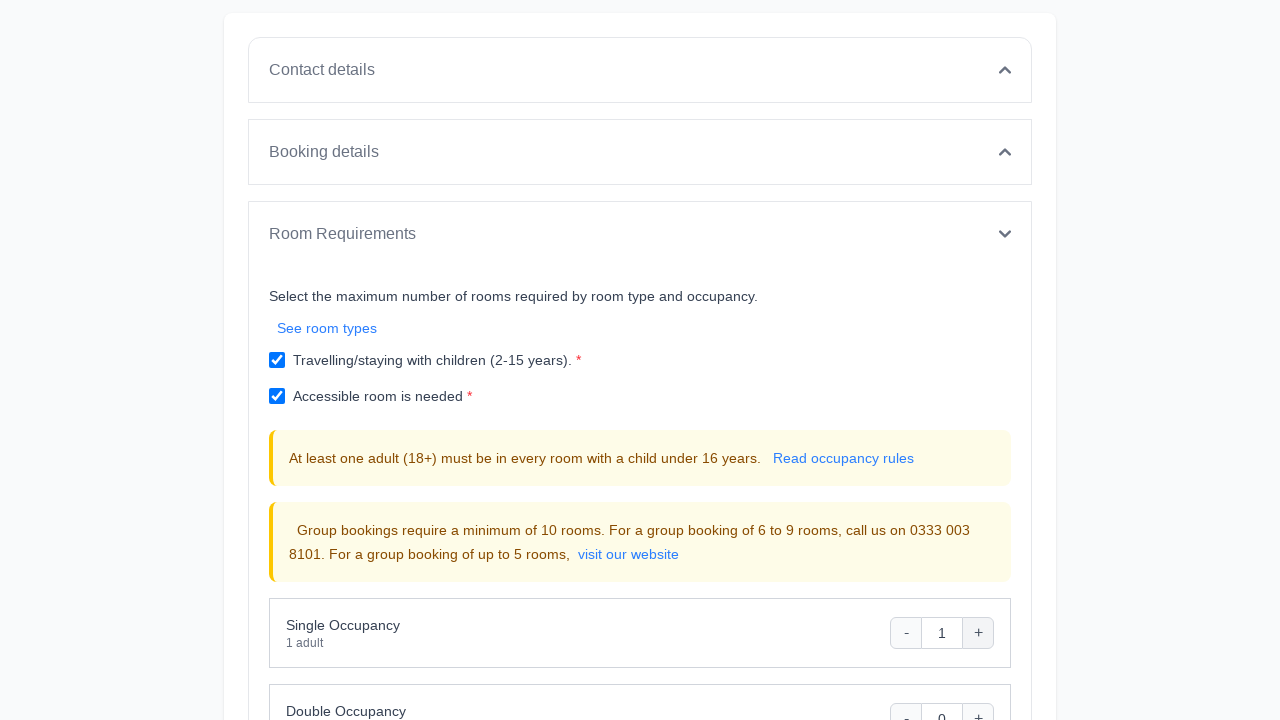

Clicked add single room button (iteration 2 of 5) at (978, 633) on [data-testid="room-single-count"]
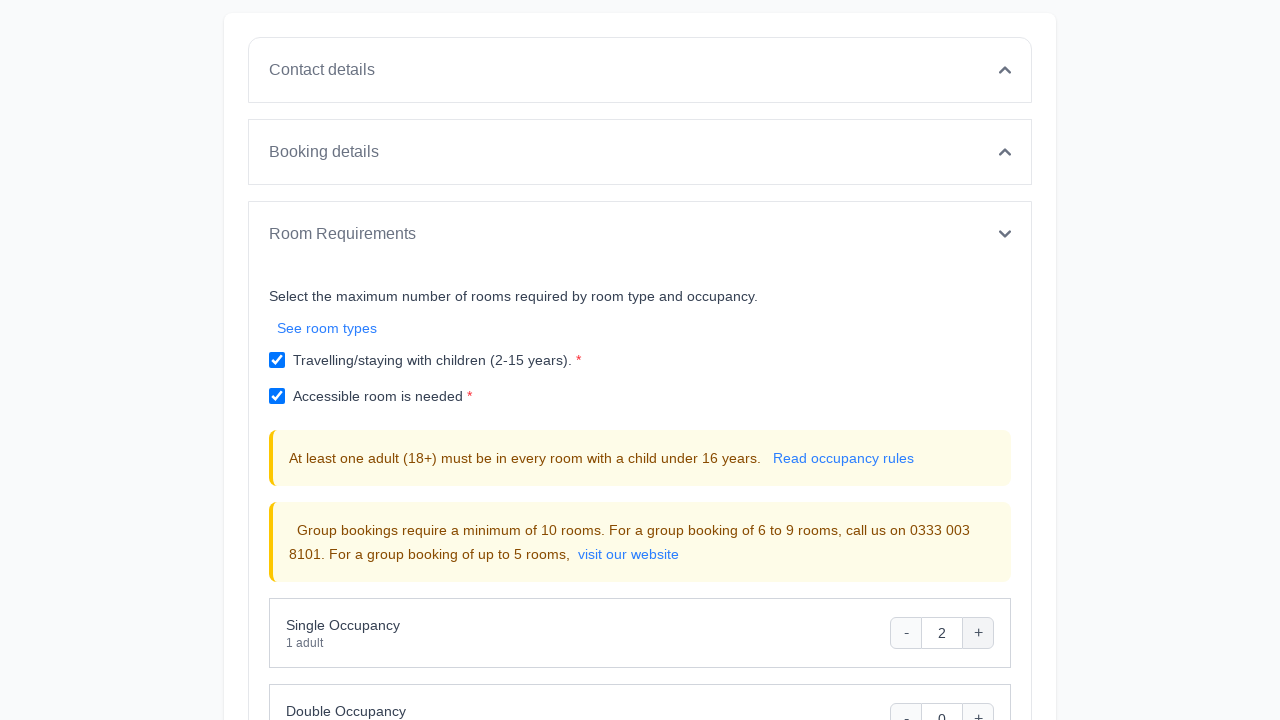

Clicked add single room button (iteration 3 of 5) at (978, 633) on [data-testid="room-single-count"]
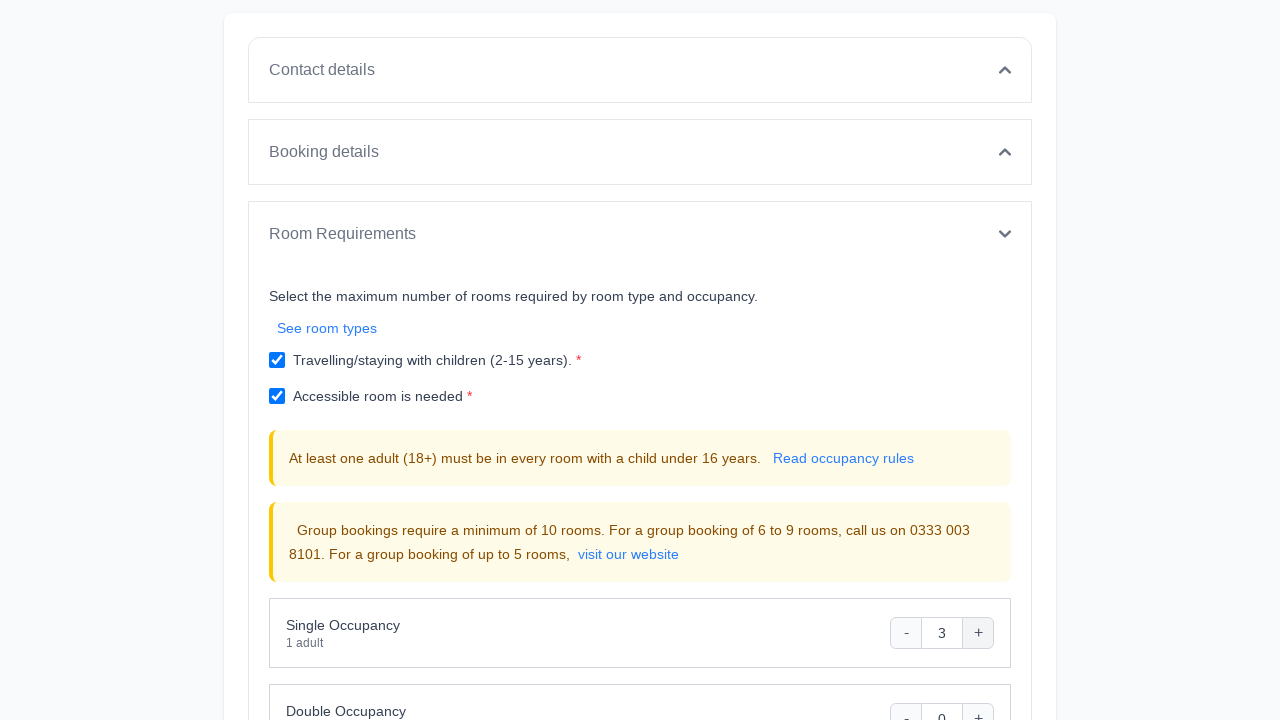

Clicked add single room button (iteration 4 of 5) at (978, 633) on [data-testid="room-single-count"]
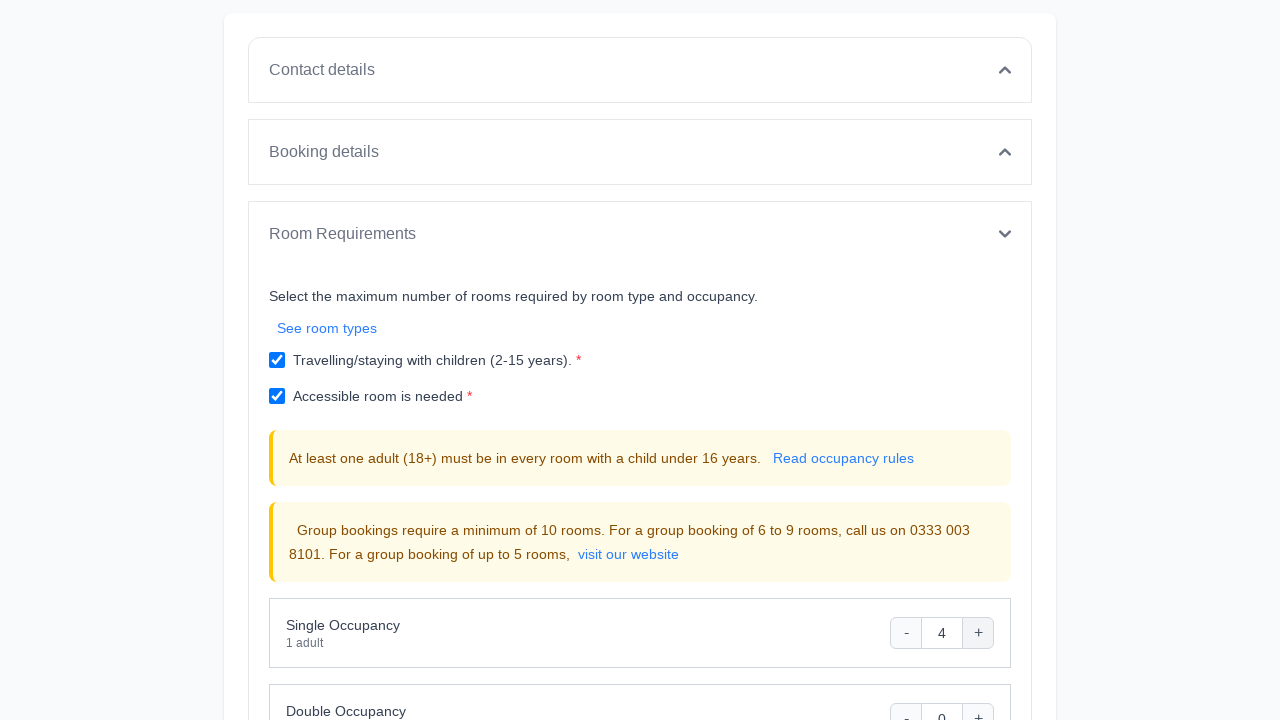

Clicked add single room button (iteration 5 of 5) at (978, 633) on [data-testid="room-single-count"]
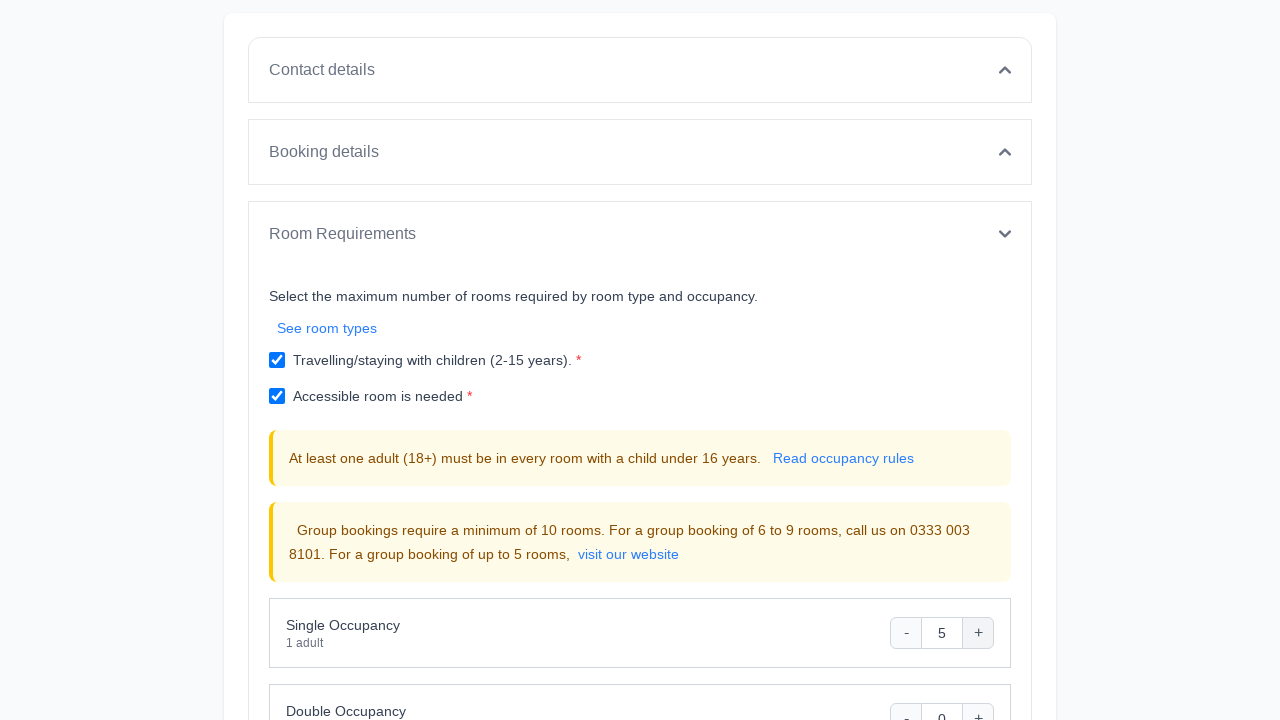

Clicked add double room button (iteration 1 of 5) at (978, 704) on [data-testid="room-double-count"]
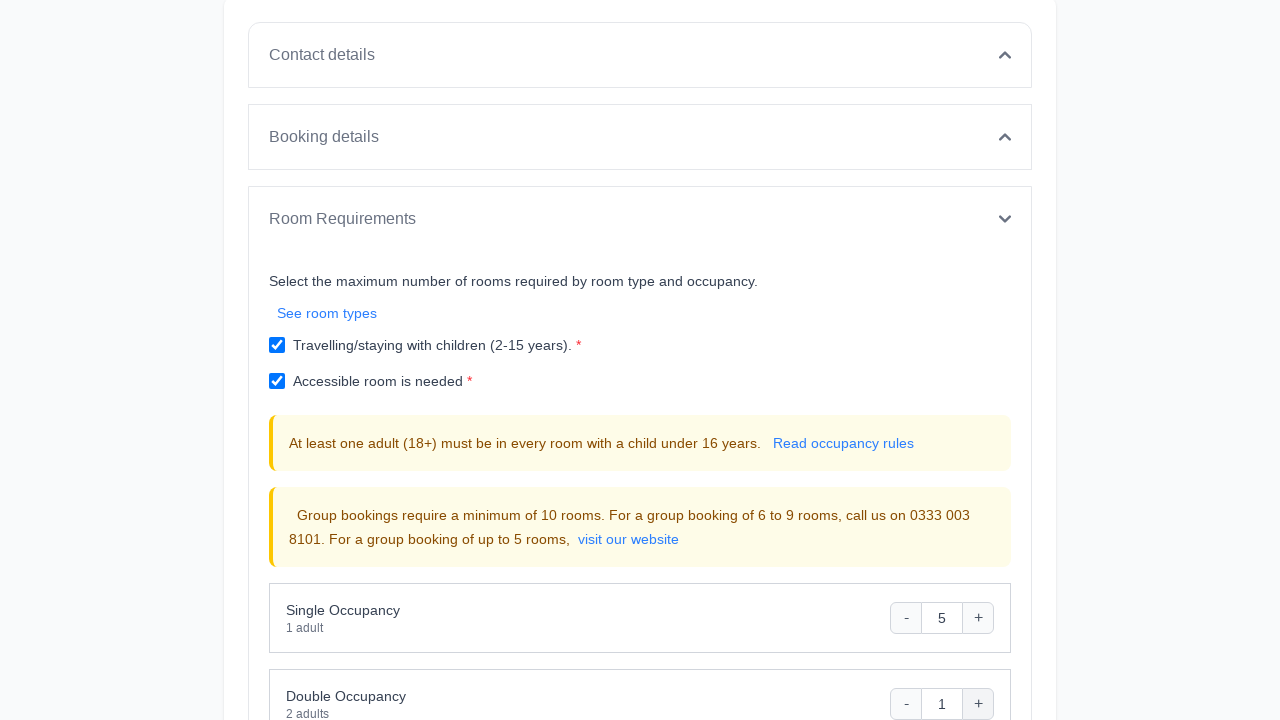

Clicked add double room button (iteration 2 of 5) at (978, 704) on [data-testid="room-double-count"]
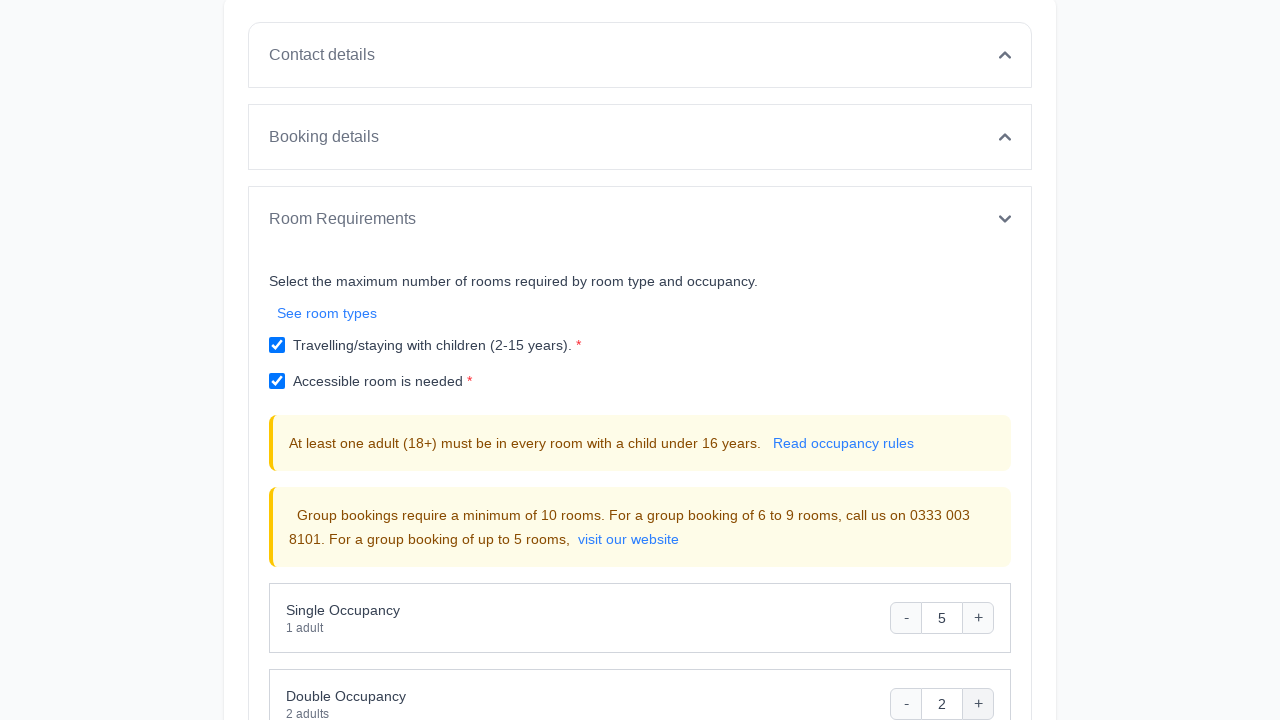

Clicked add double room button (iteration 3 of 5) at (978, 704) on [data-testid="room-double-count"]
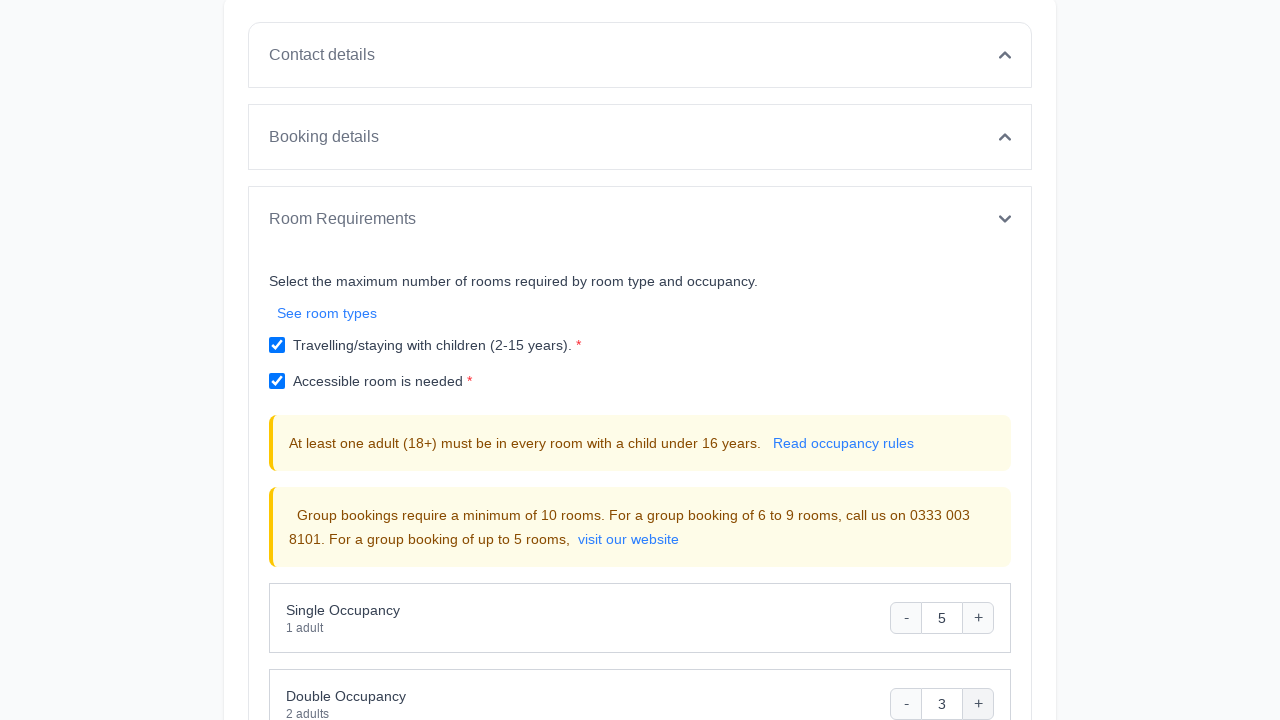

Clicked add double room button (iteration 4 of 5) at (978, 704) on [data-testid="room-double-count"]
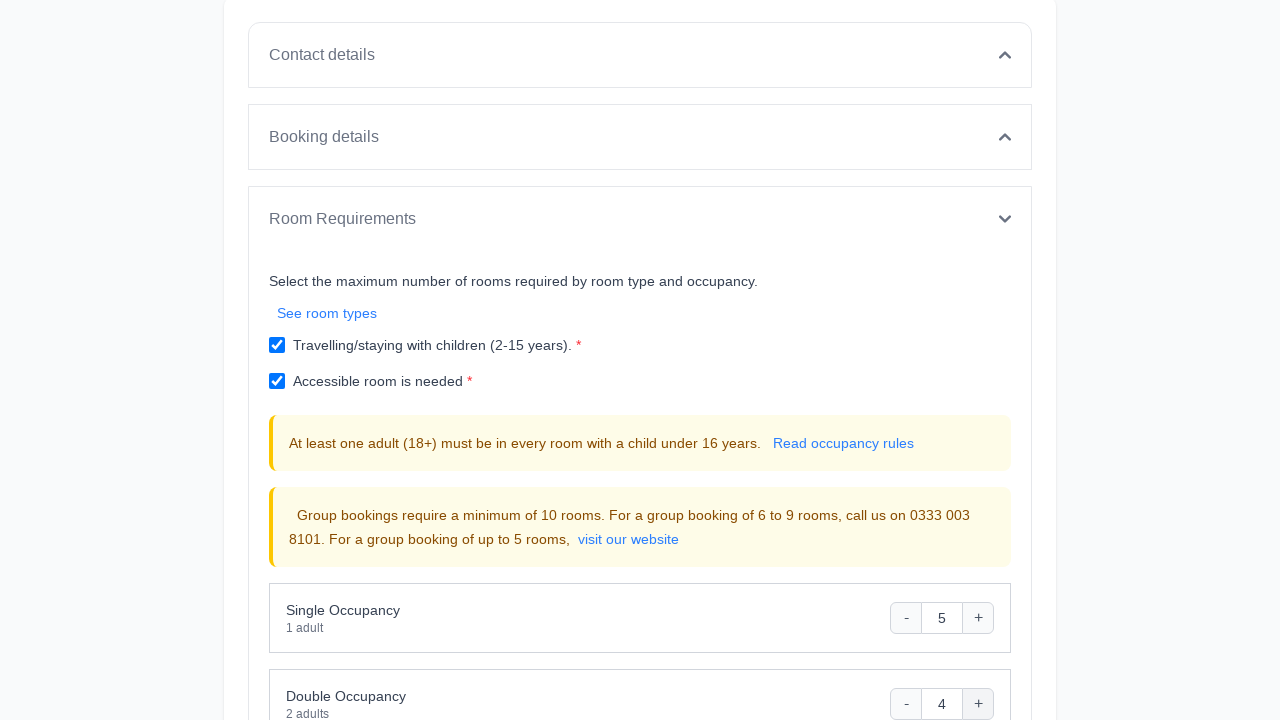

Clicked add double room button (iteration 5 of 5) at (978, 704) on [data-testid="room-double-count"]
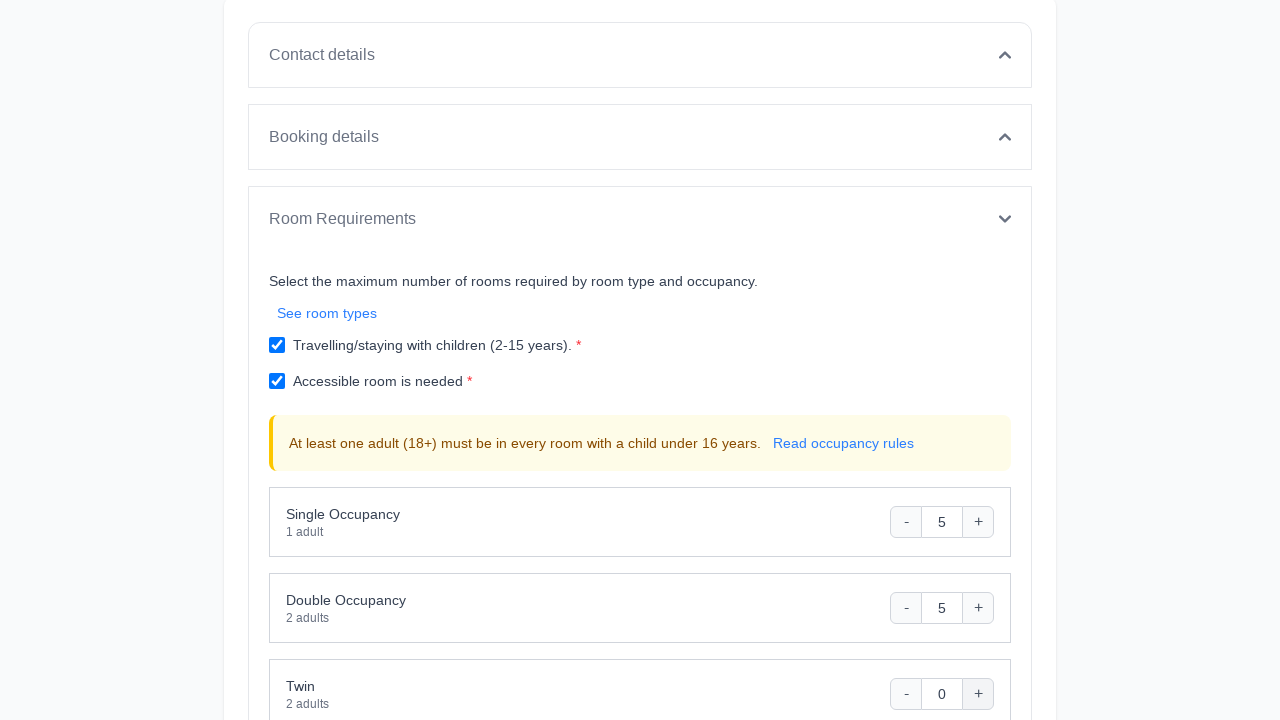

Clicked submit button to submit the group booking form at (640, 582) on form[role="form"] button[type="submit"]
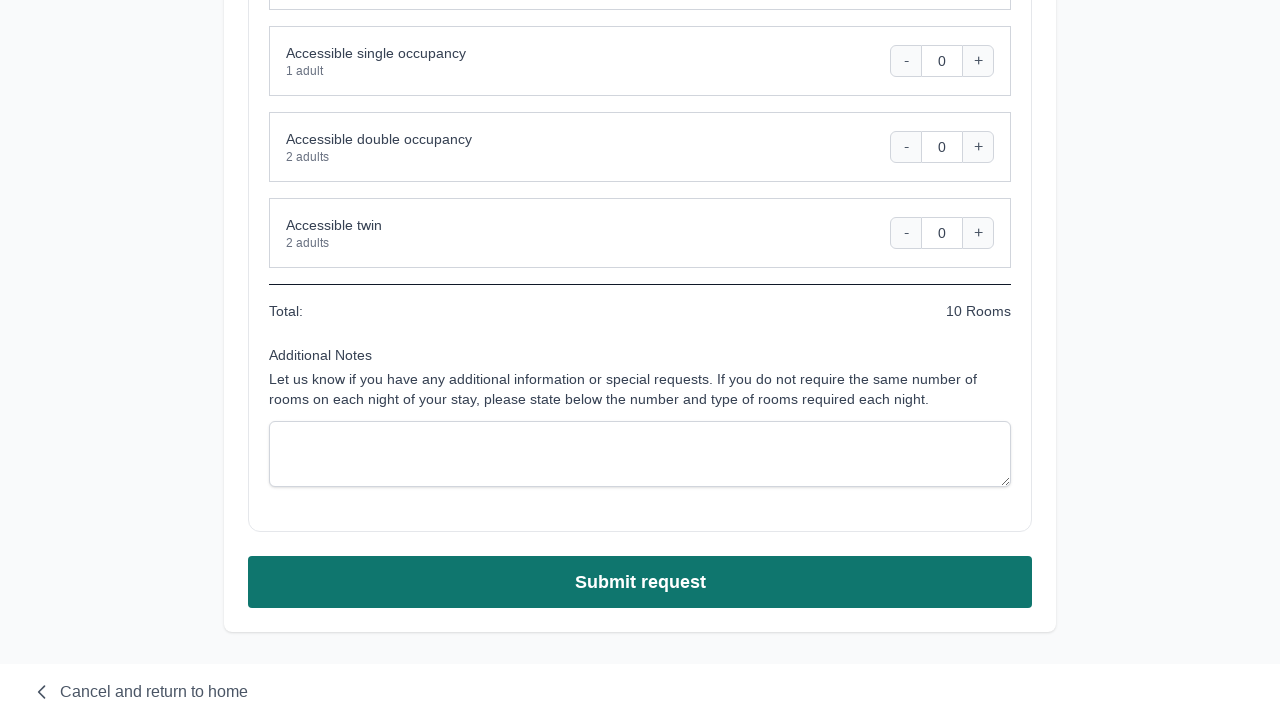

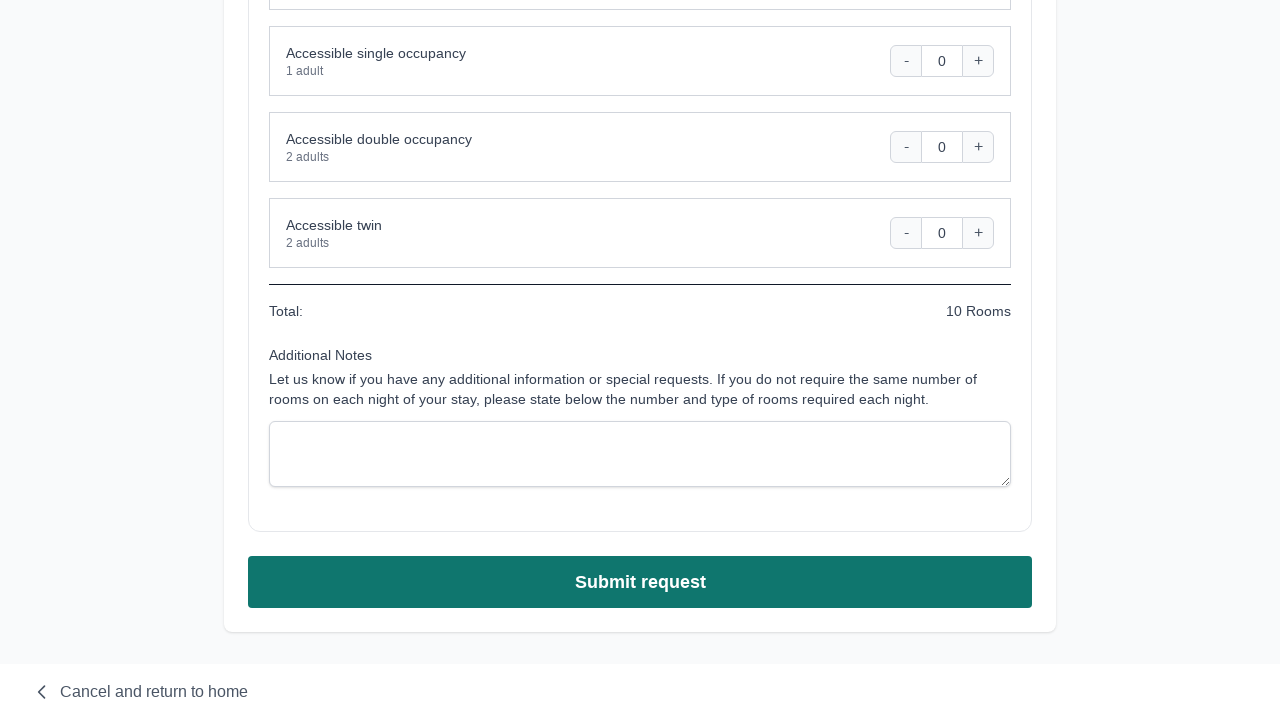